Navigates to a Final Fantasy card page and verifies that card images are loaded on the page

Starting URL: https://ffdecks.com/card/1

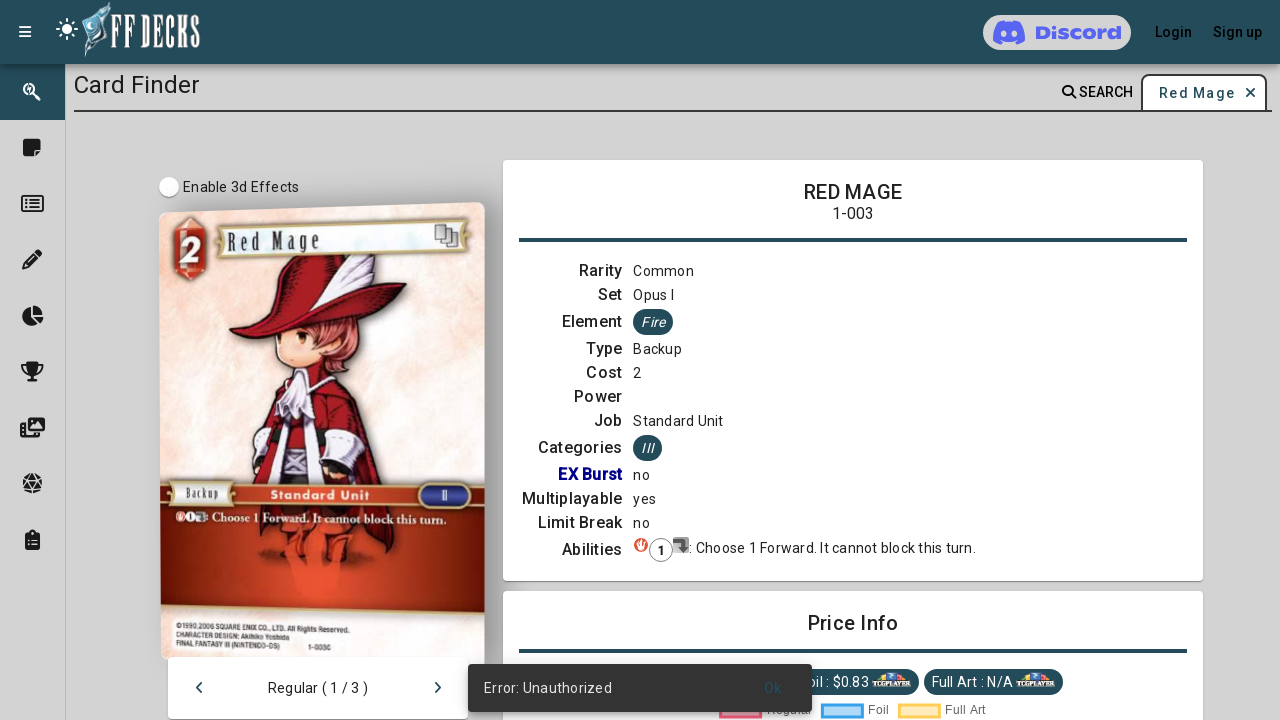

Waited 10 seconds for page content to fully load
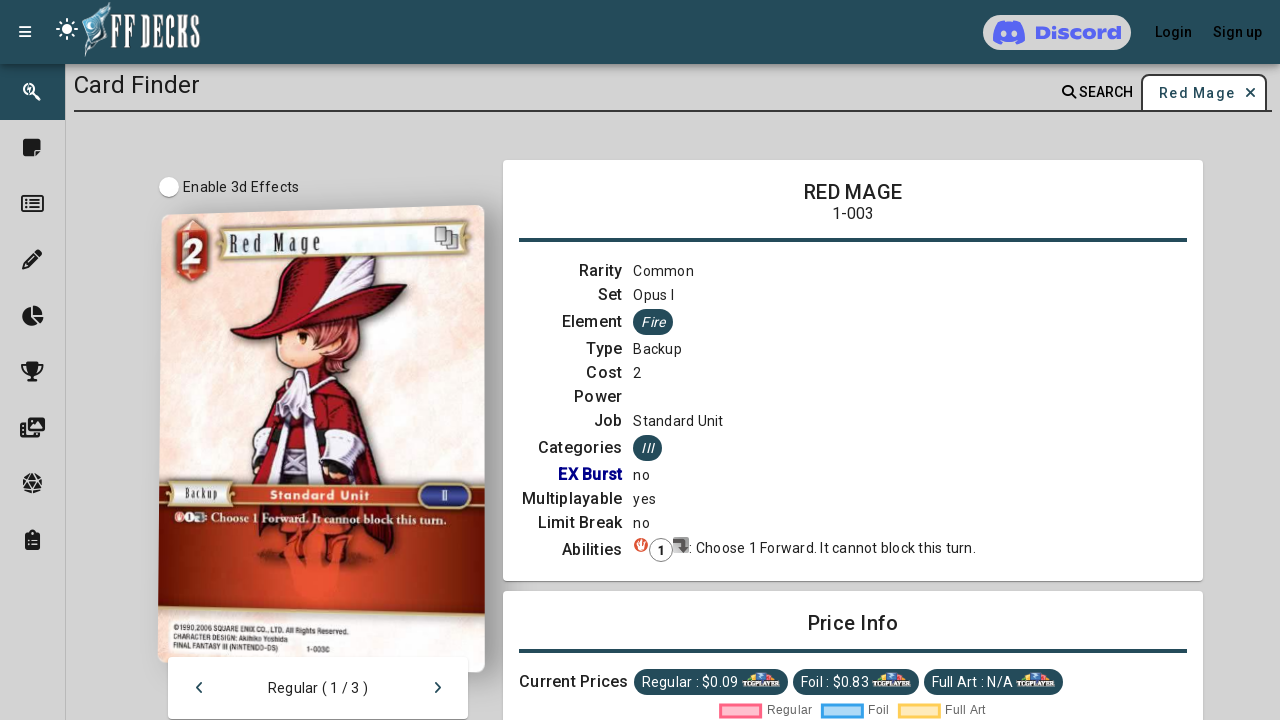

Card images loaded on the Final Fantasy card page
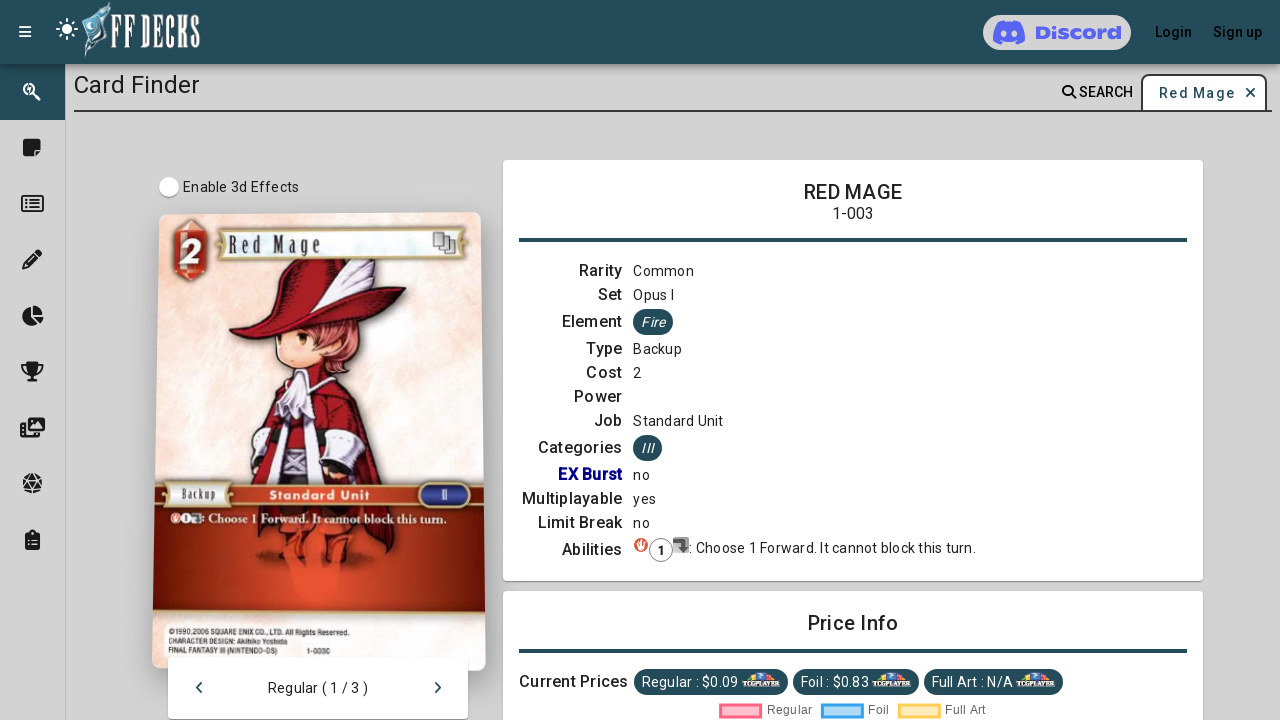

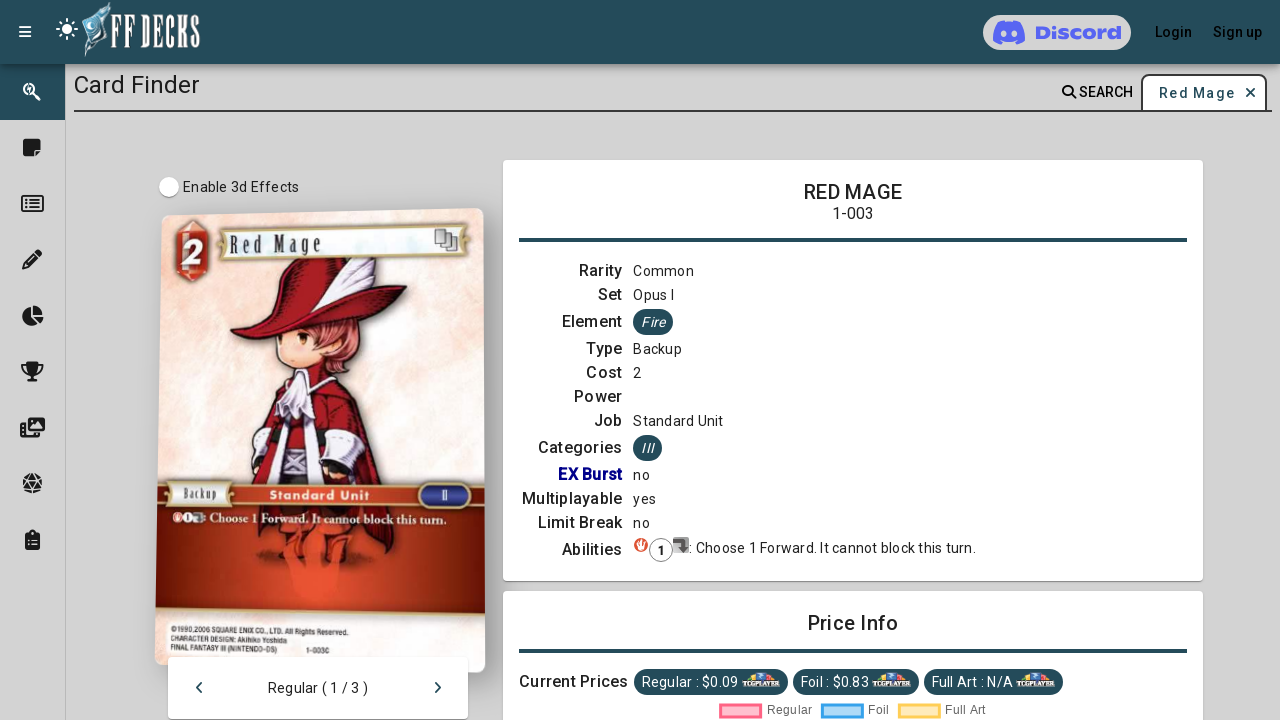